Tests dynamic content loading by clicking a button and waiting for "Hello World!" text to appear

Starting URL: https://the-internet.herokuapp.com/dynamic_loading/1

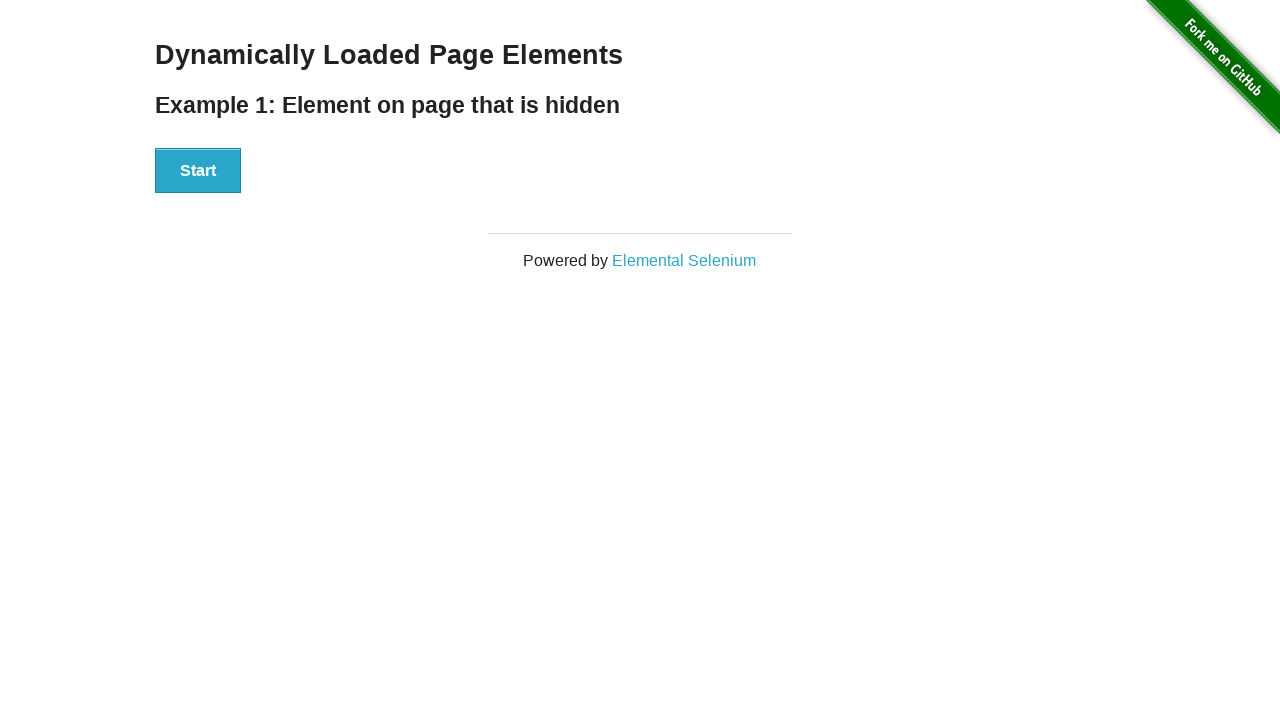

Clicked the start button to trigger dynamic content loading at (198, 171) on xpath=//*[@id='start']/button
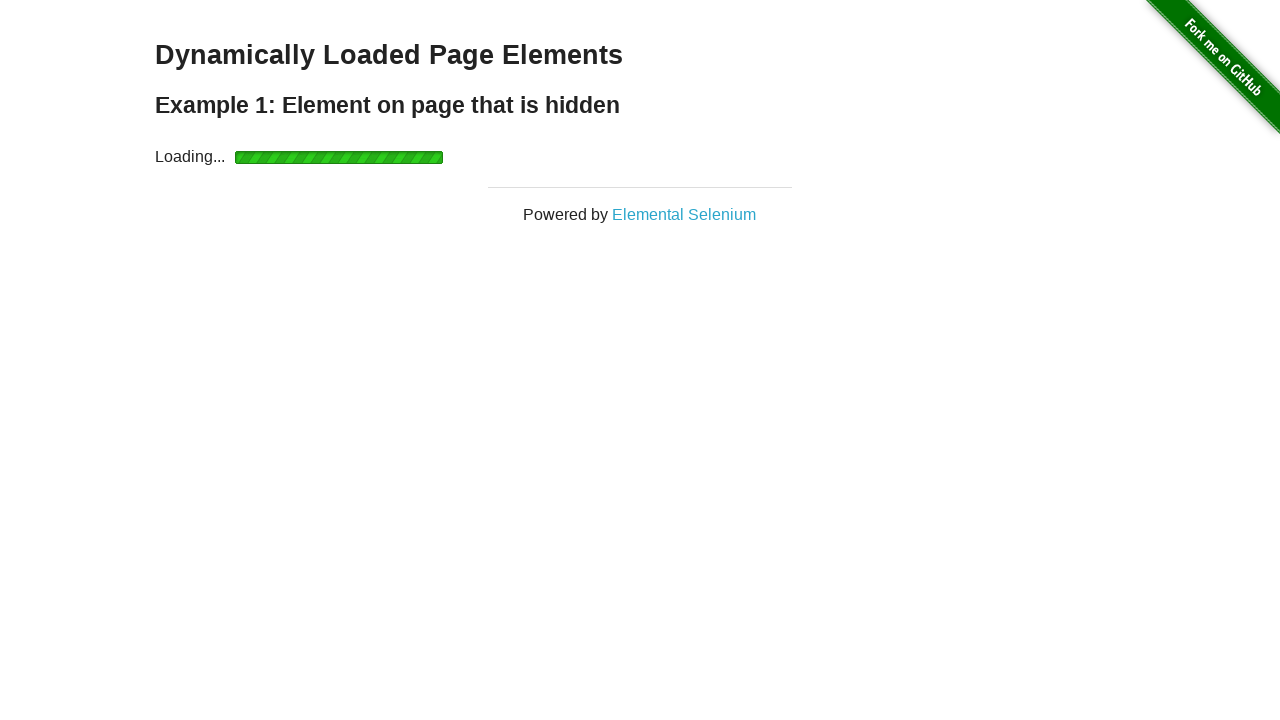

Waited for 'Hello World!' text to appear in the finish section
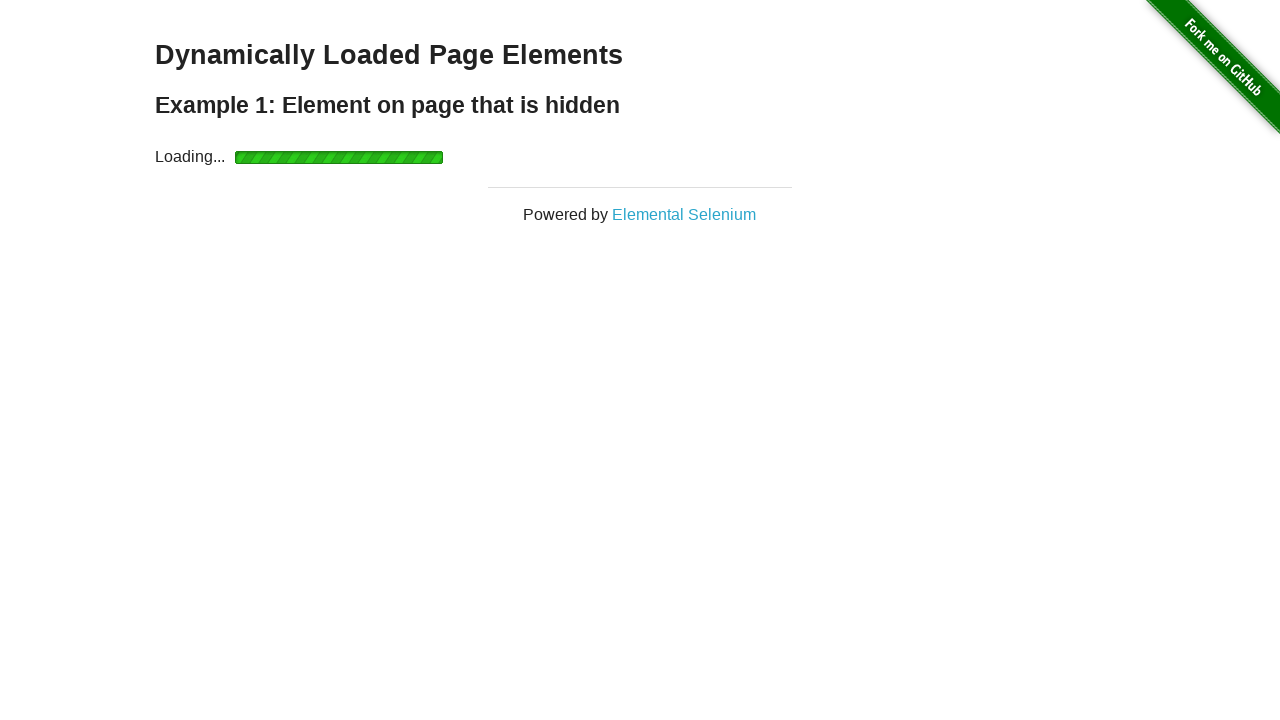

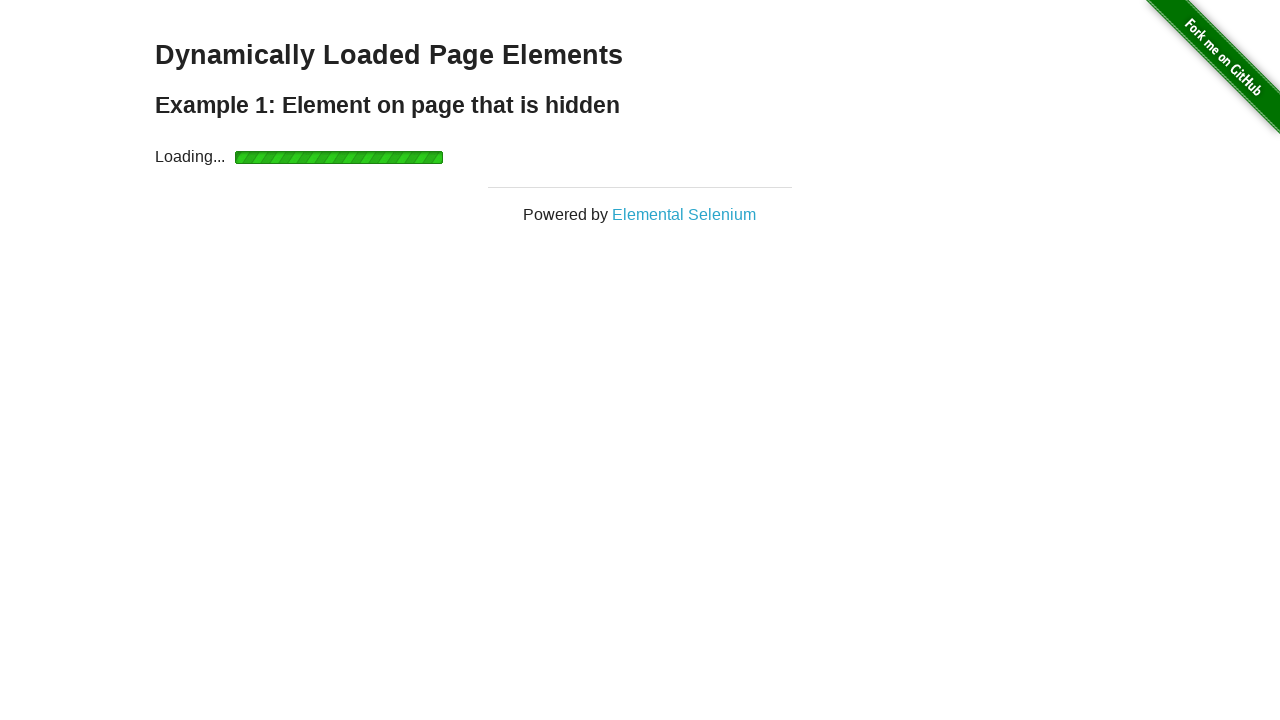